Tests window handling by clicking a link that opens a new tab, switching to the new tab, and verifying the new window's title is "New Window"

Starting URL: https://the-internet.herokuapp.com/windows

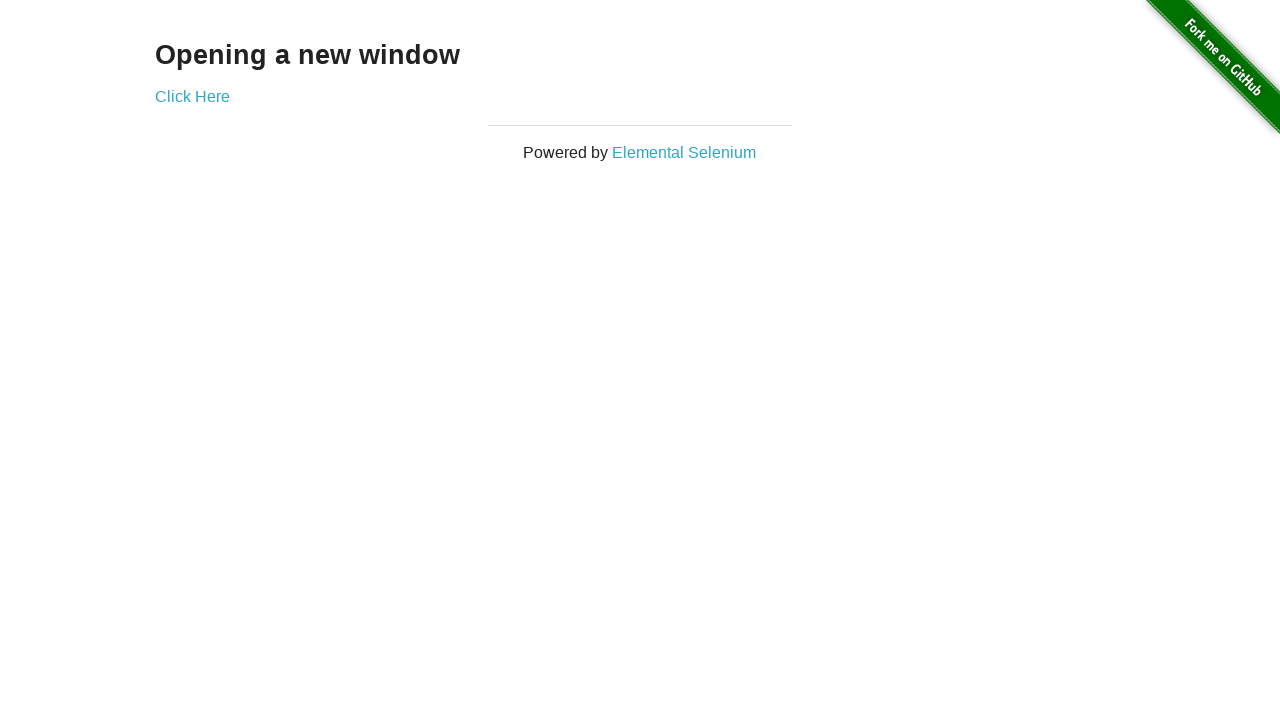

Clicked 'Click Here' link to open new tab at (192, 96) on xpath=//*[text()='Click Here']
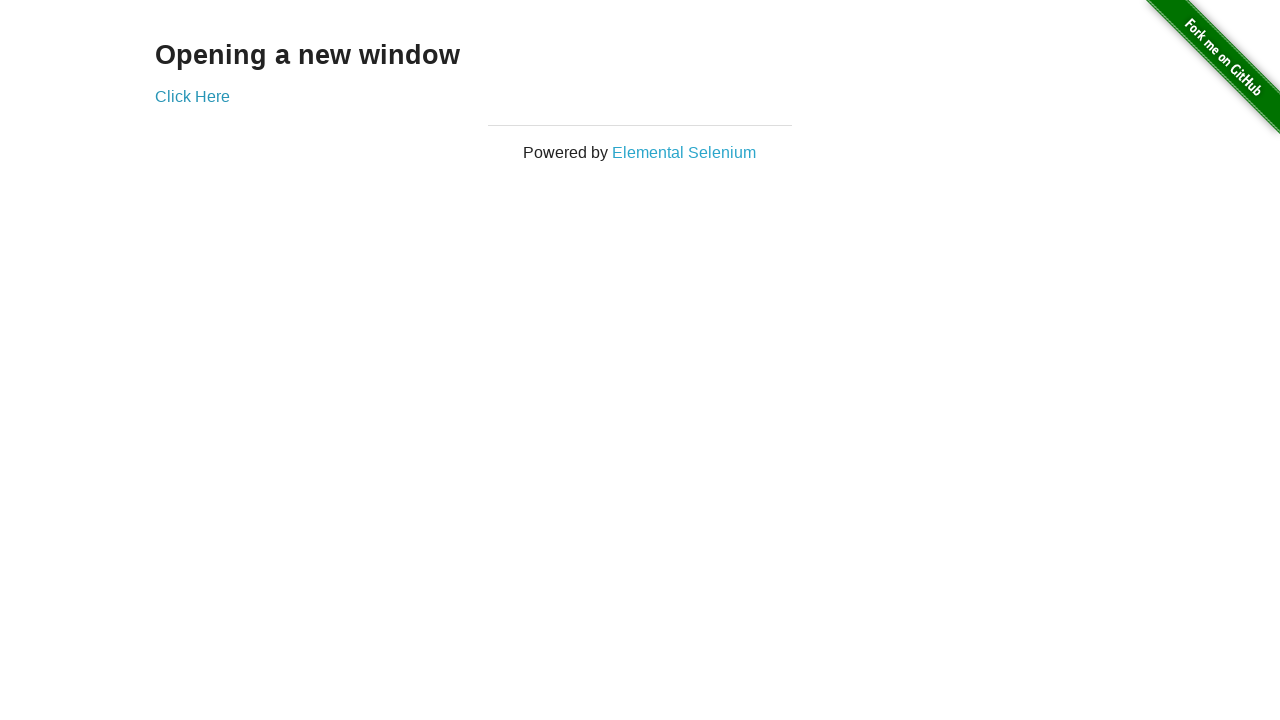

Captured new tab reference
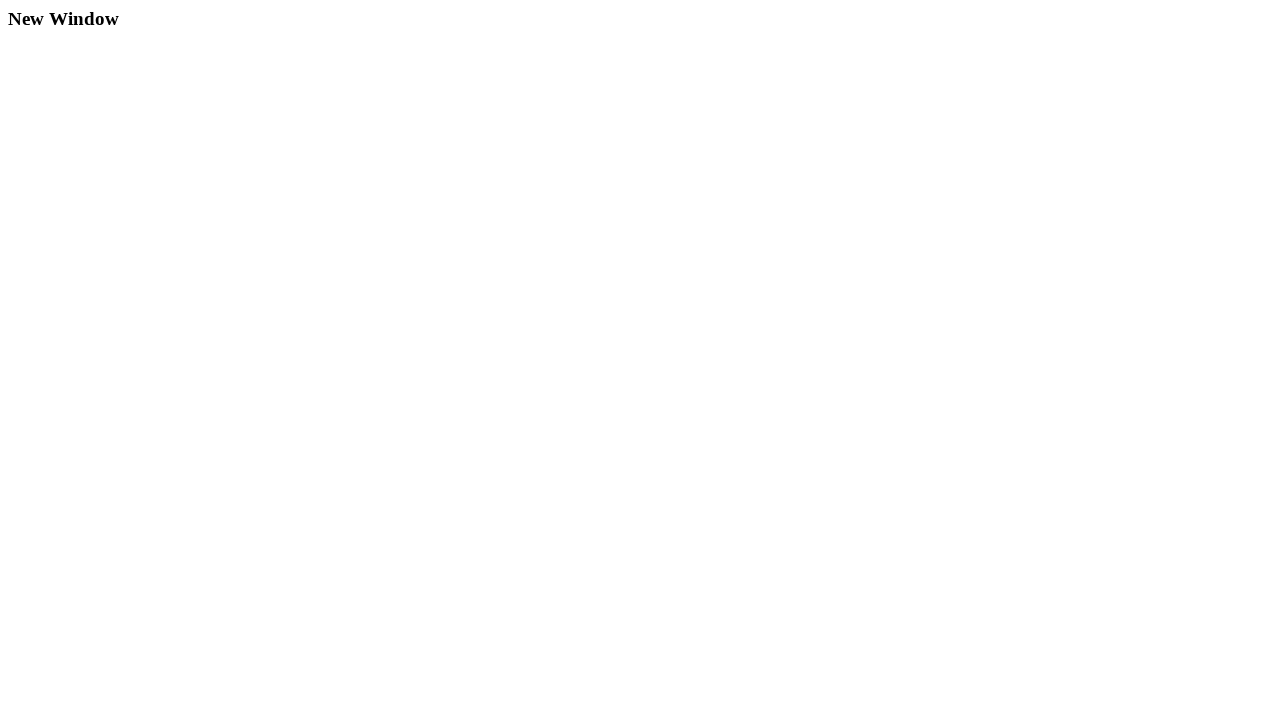

New tab finished loading
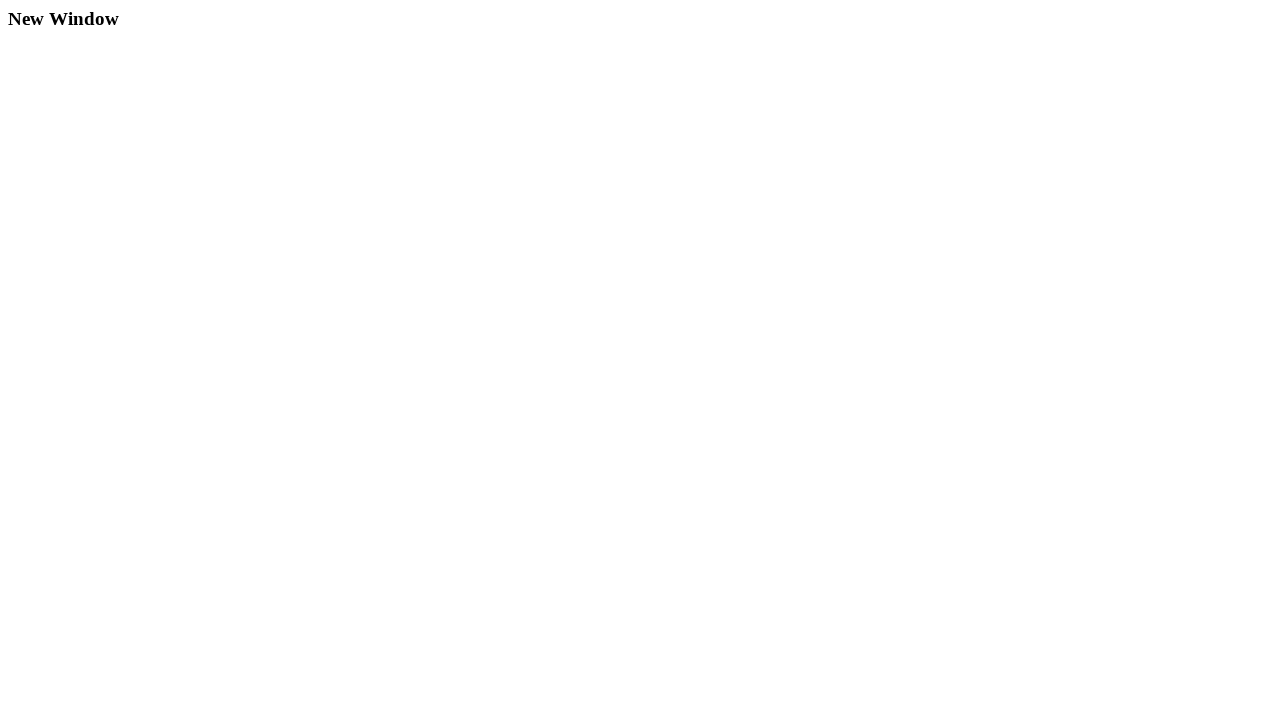

Retrieved new tab title: 'New Window'
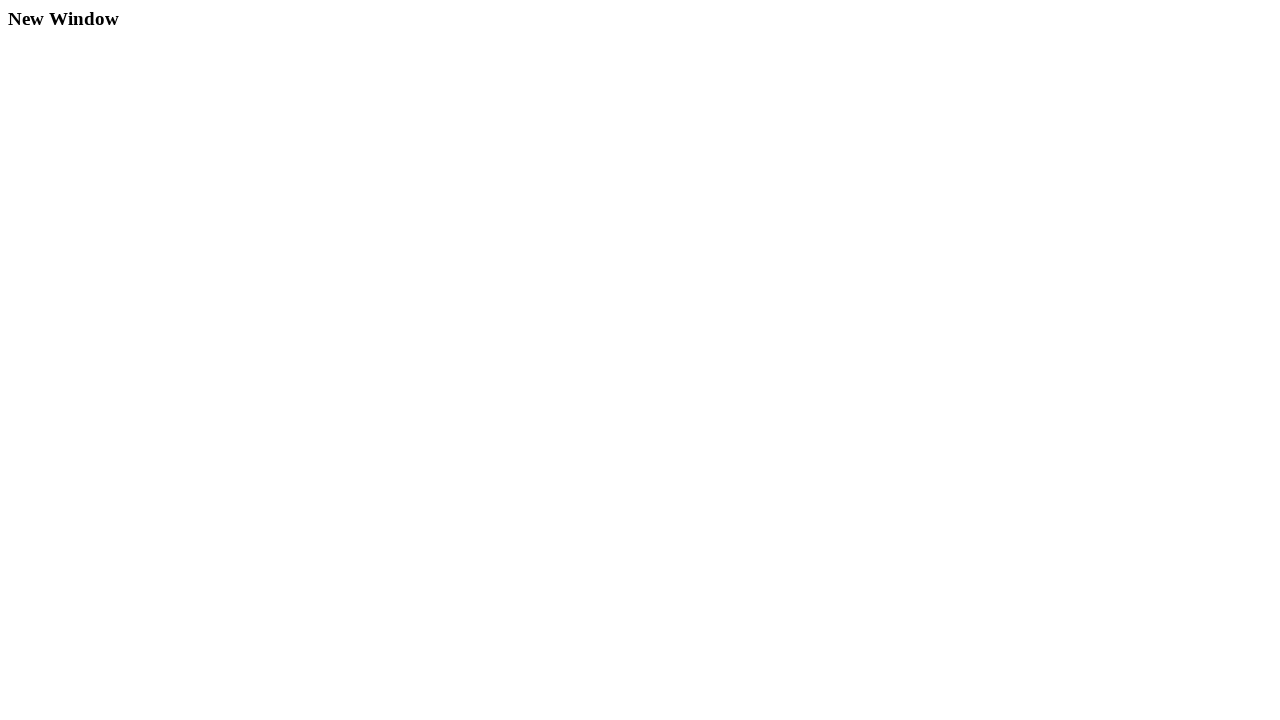

Verified new tab title matches expected value 'New Window'
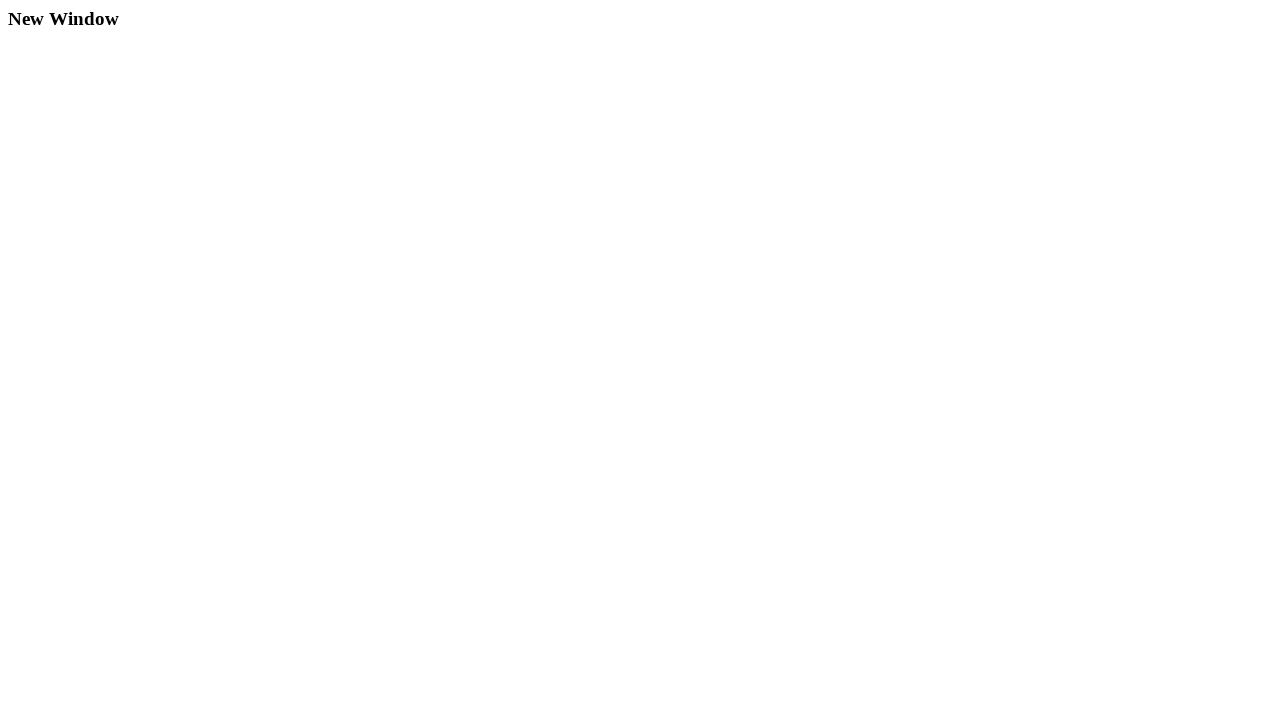

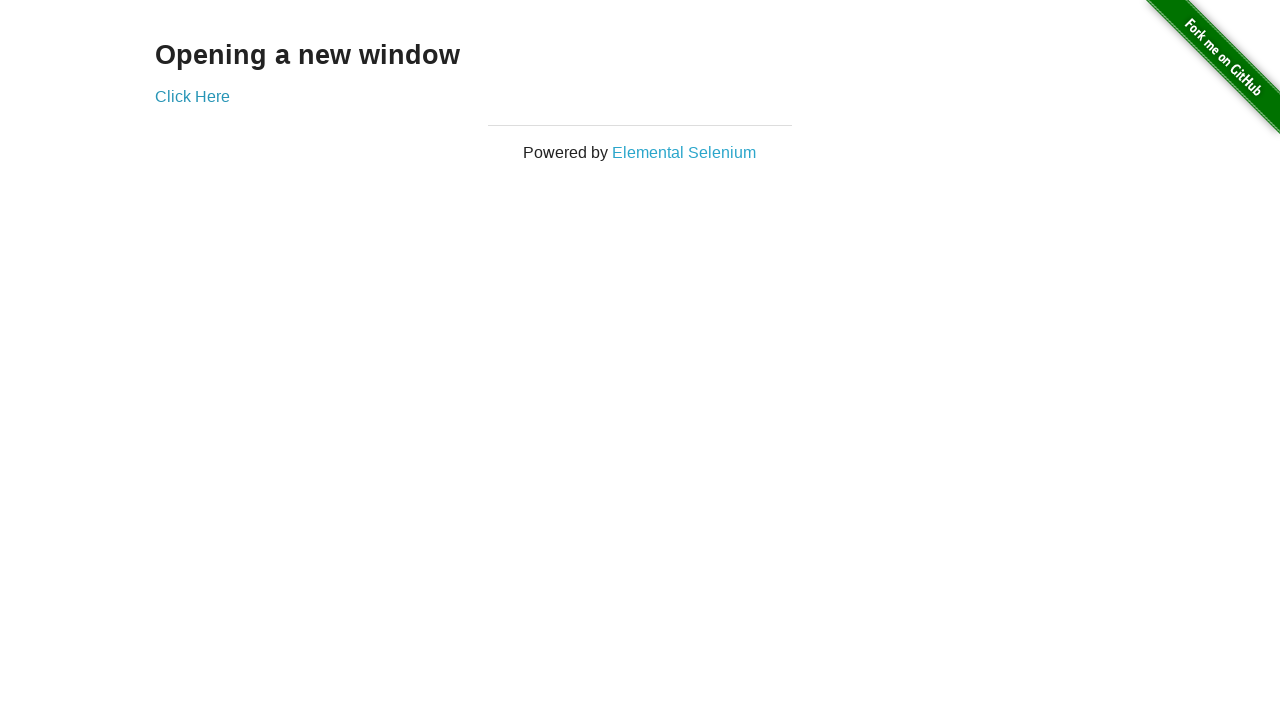